Tests sorting the Email column in ascending order by clicking the column header and verifying the text values are sorted alphabetically

Starting URL: http://the-internet.herokuapp.com/tables

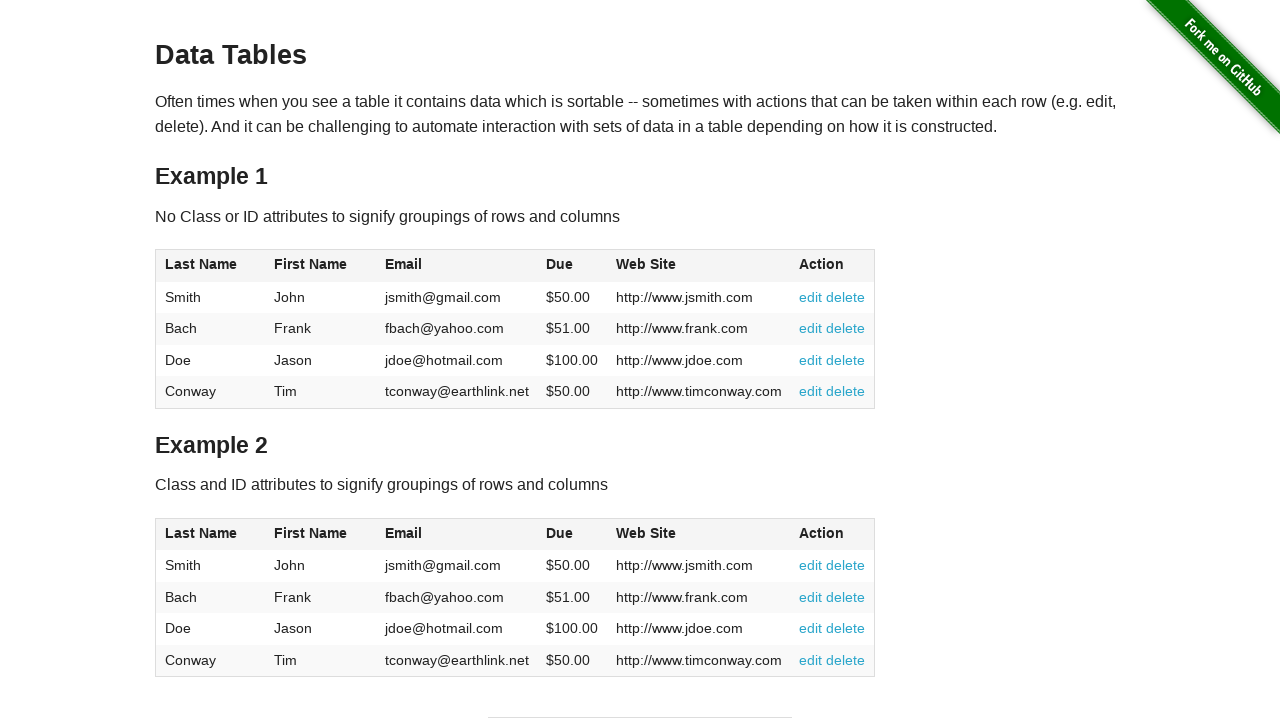

Clicked Email column header to sort in ascending order at (457, 266) on #table1 thead tr th:nth-of-type(3)
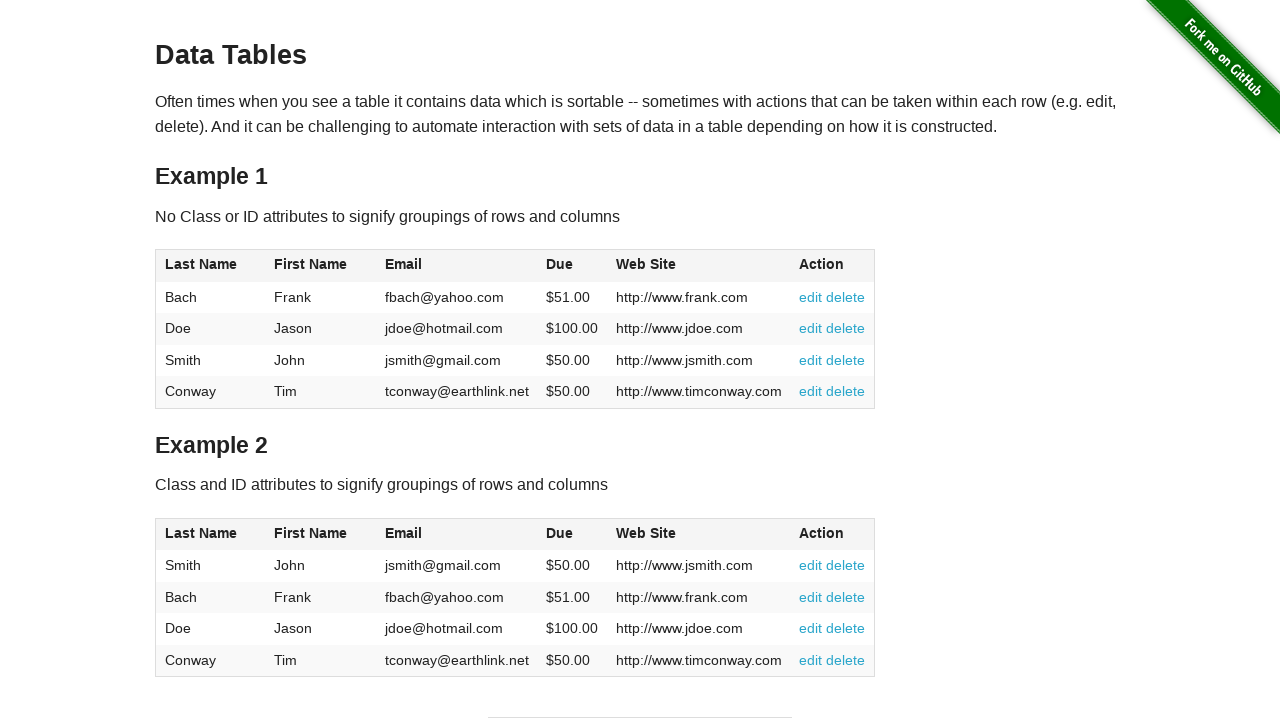

Email column data loaded and is available
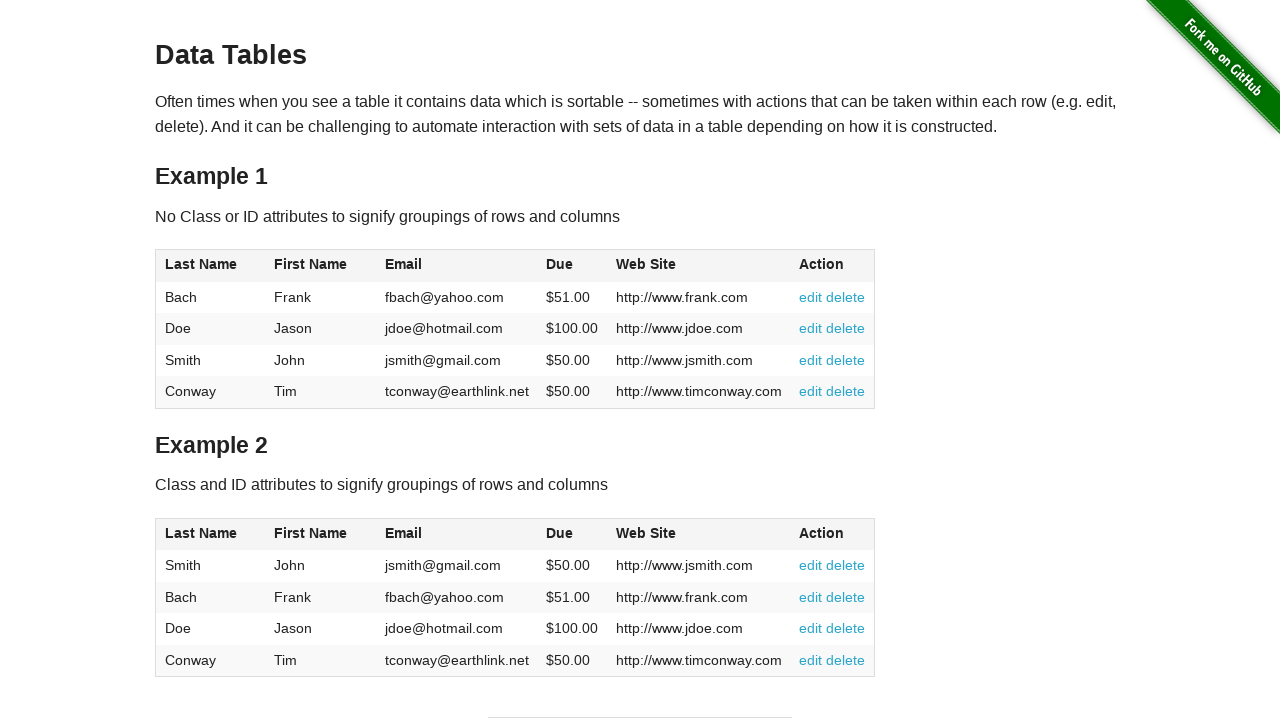

Retrieved all email cells from the table
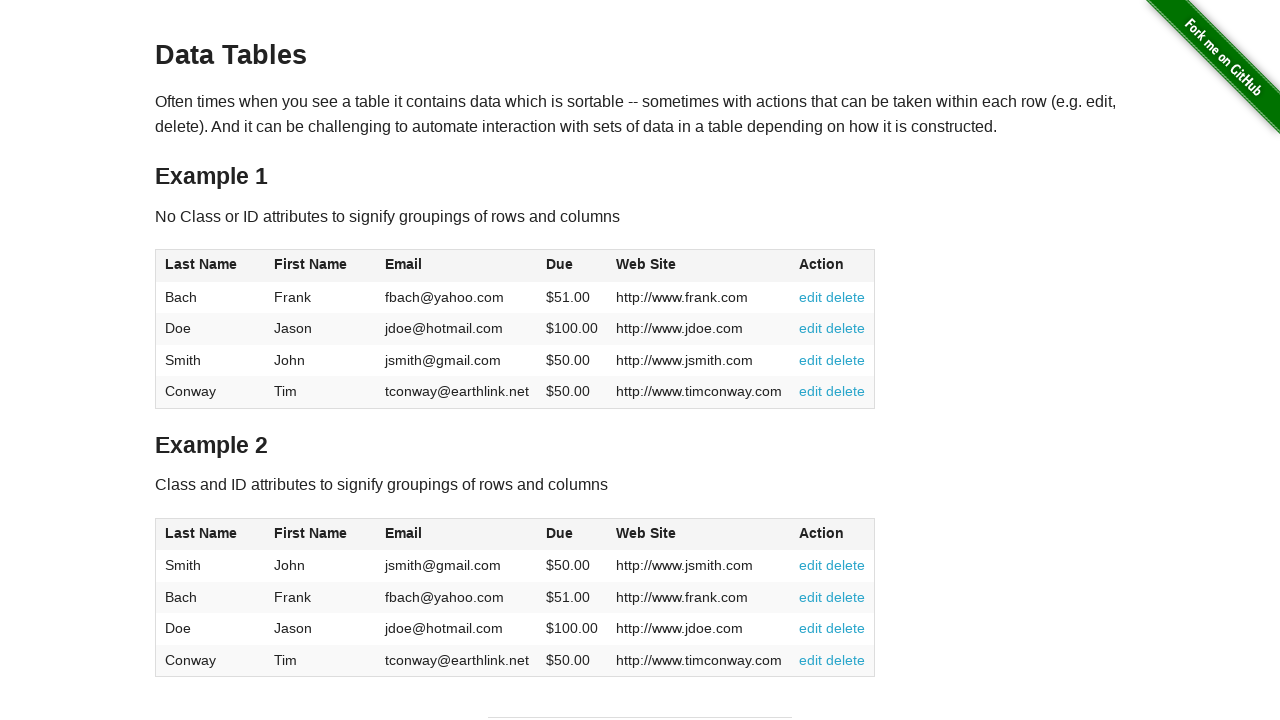

Extracted email text values from cells
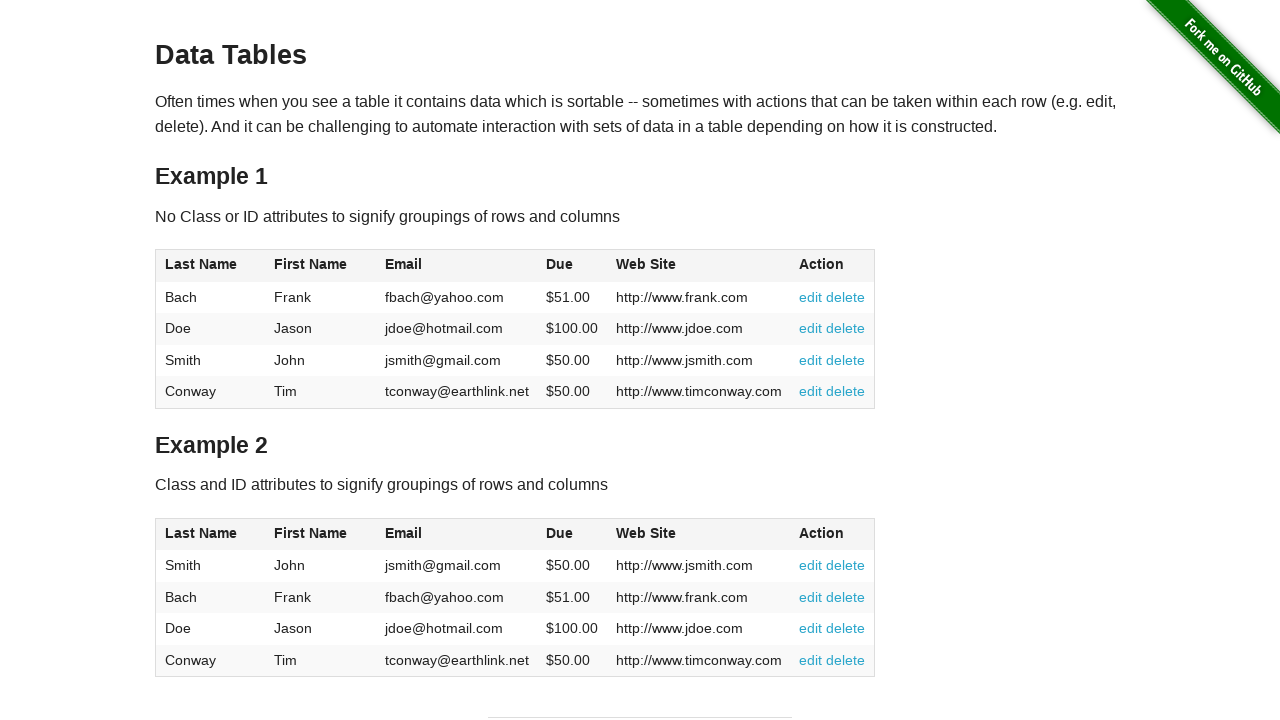

Verified that email values are sorted in ascending alphabetical order
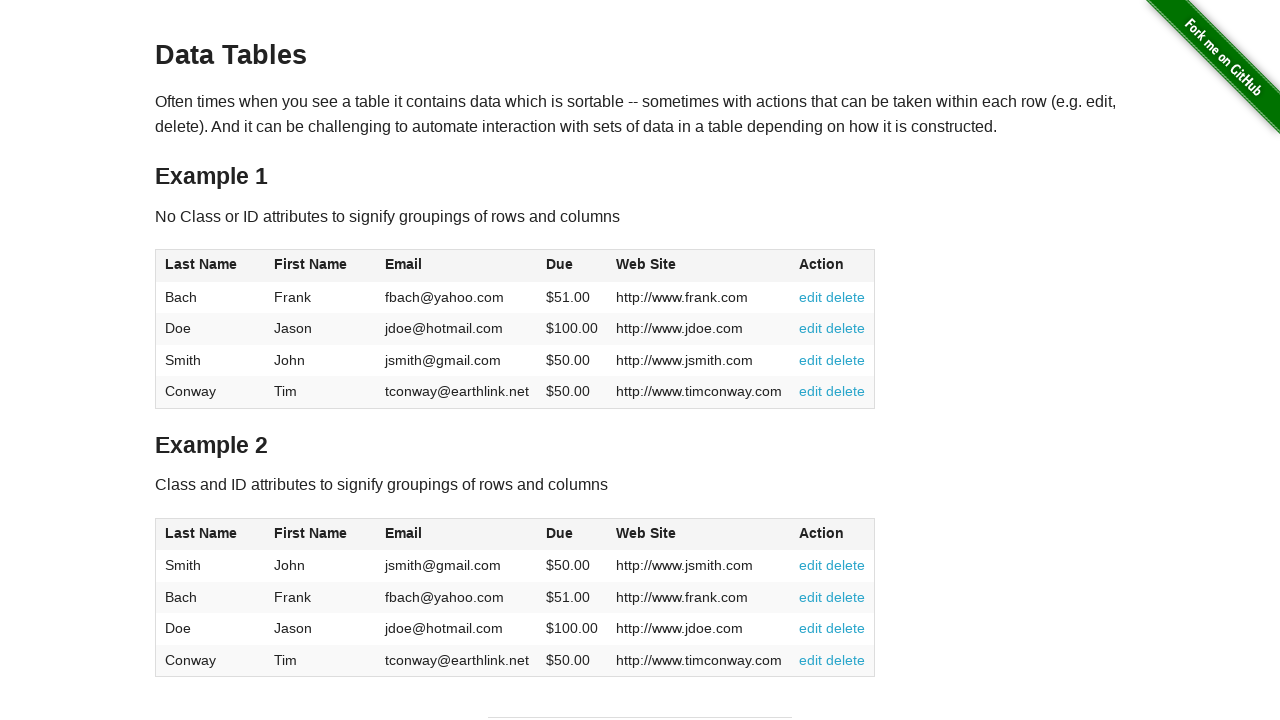

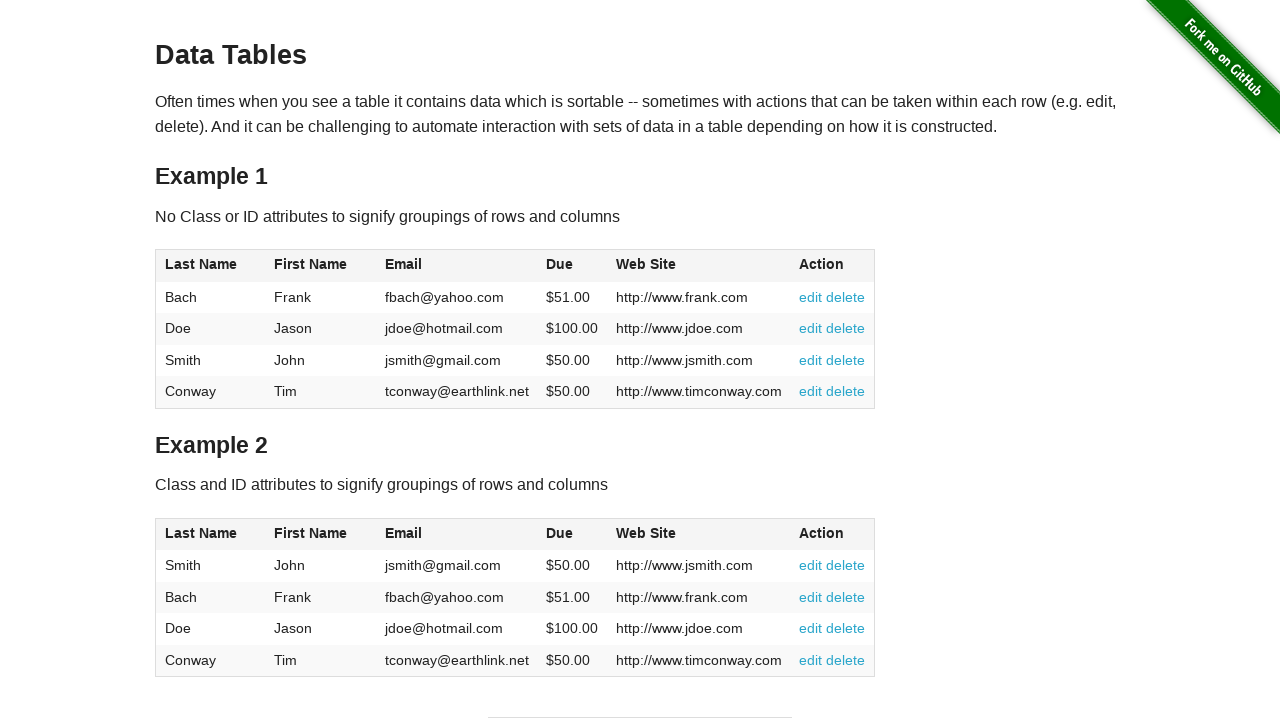